Navigates to a car listings page and scrolls to load content

Starting URL: https://divar.ir/s/mashhad/car

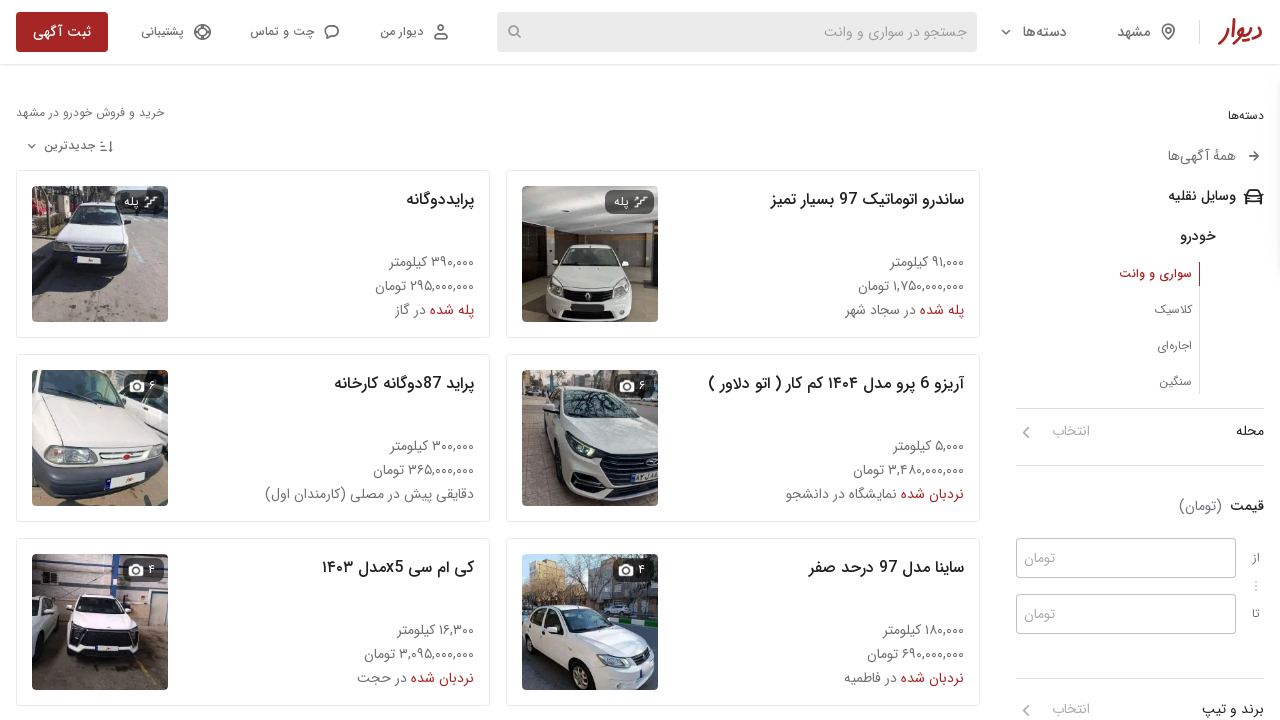

Scrolled to bottom of page to load more car listings
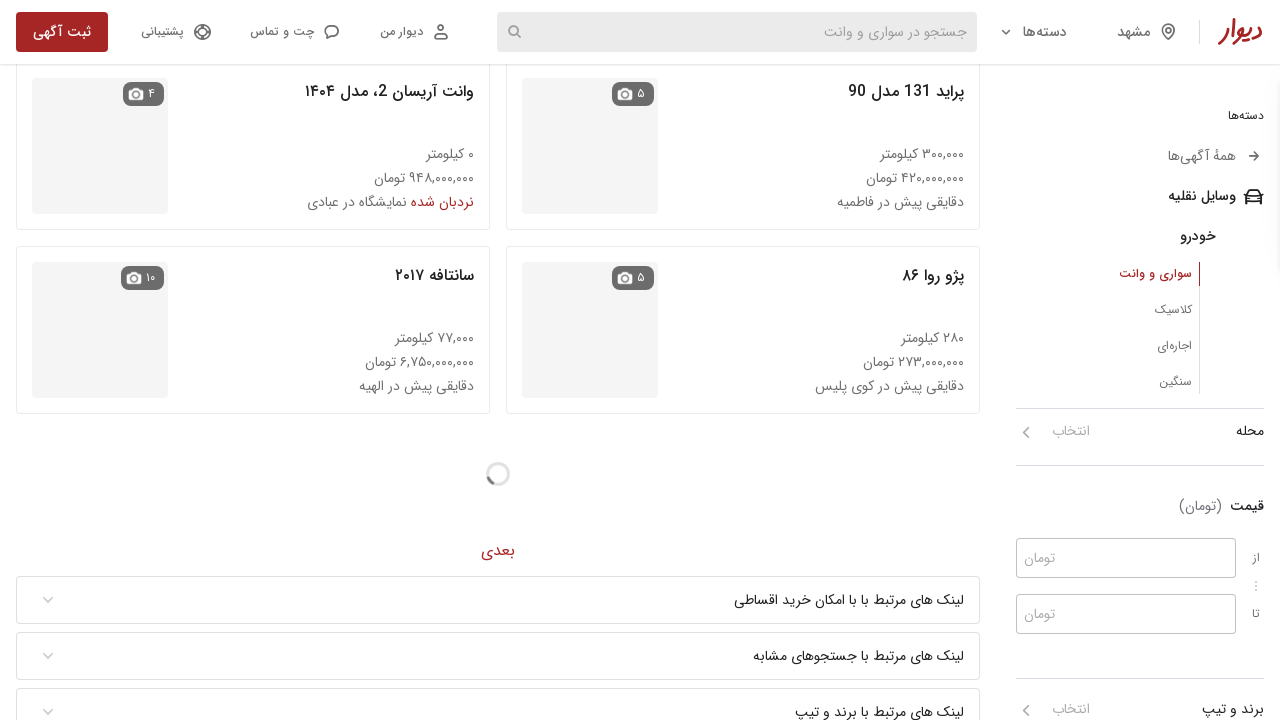

Waited 2 seconds for car listing content to load
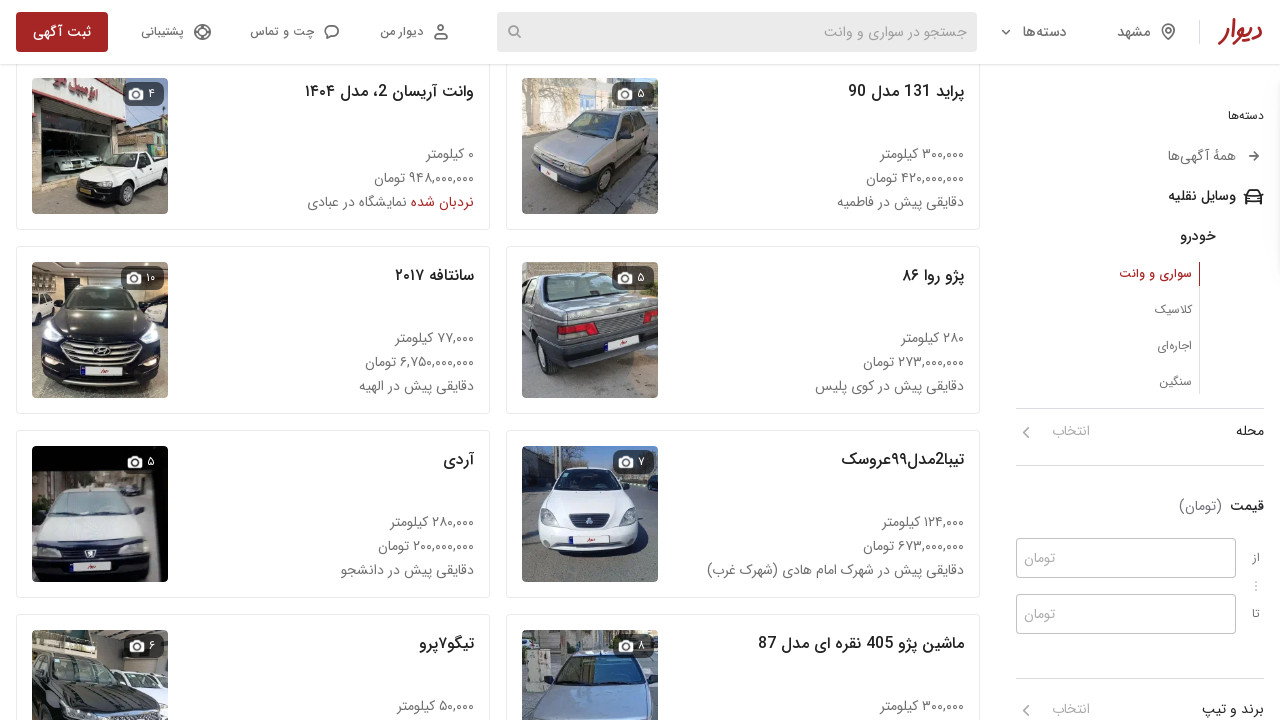

Verified car listing cards are present on the page
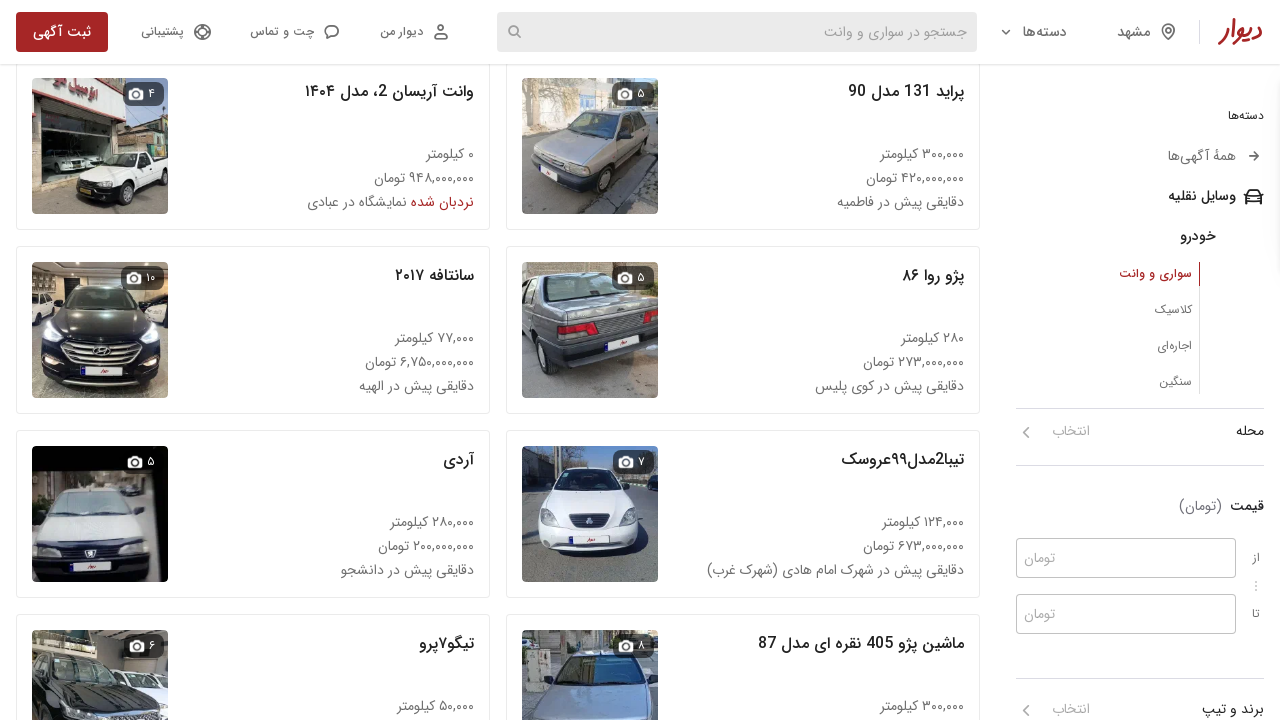

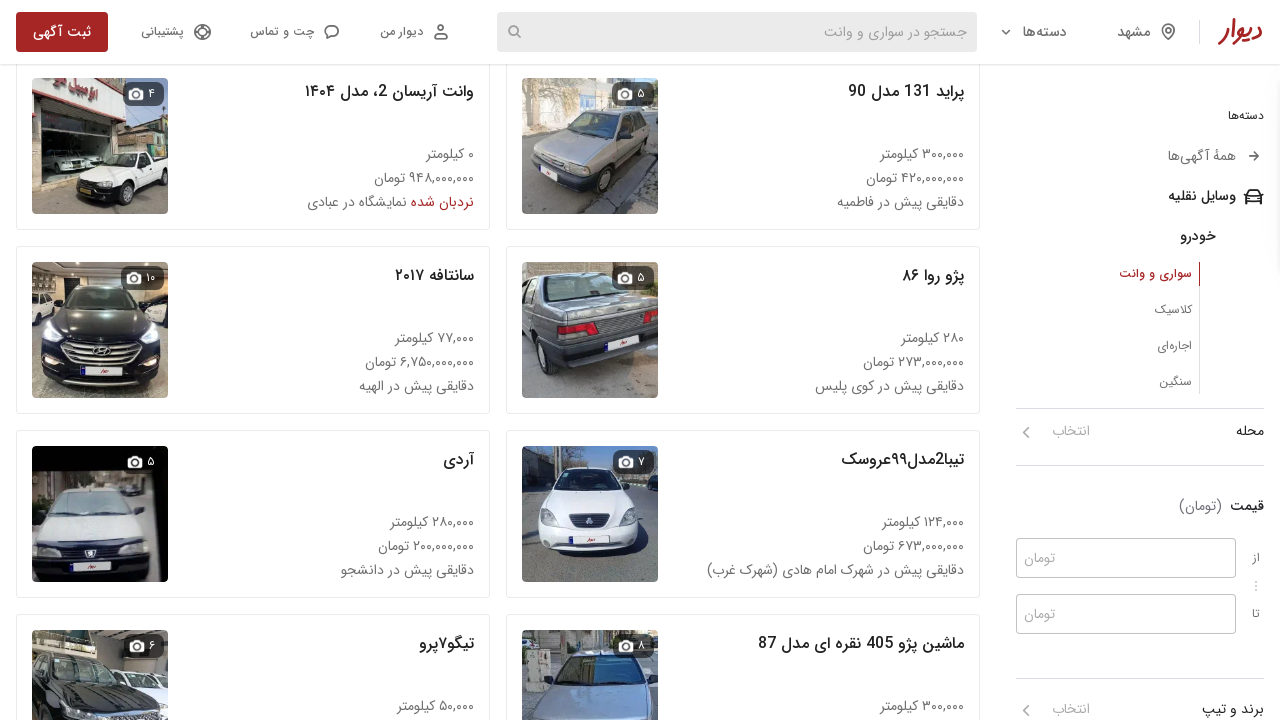